Tests marking a task as completed by adding a task, checking its checkbox, and verifying it appears in the completed tasks section after clicking show completed tasks.

Starting URL: https://demo.visionect.com/tasks/index.html

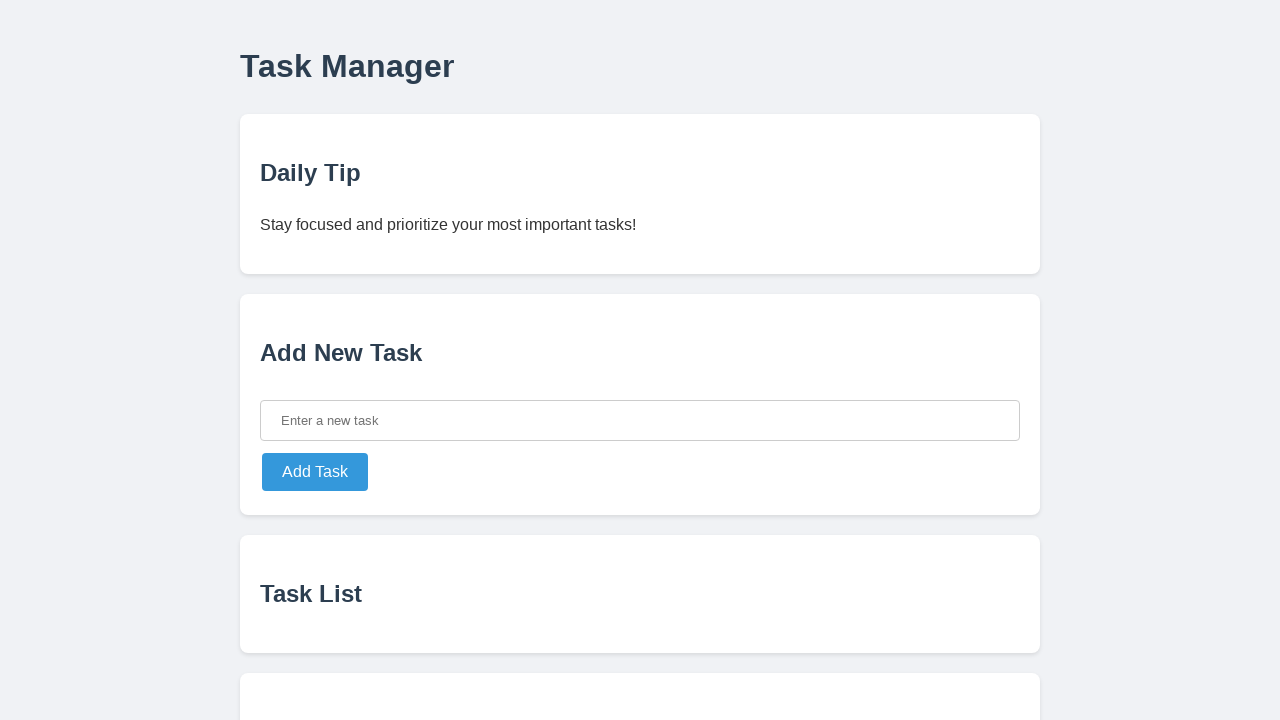

Located 'Add New Task' card
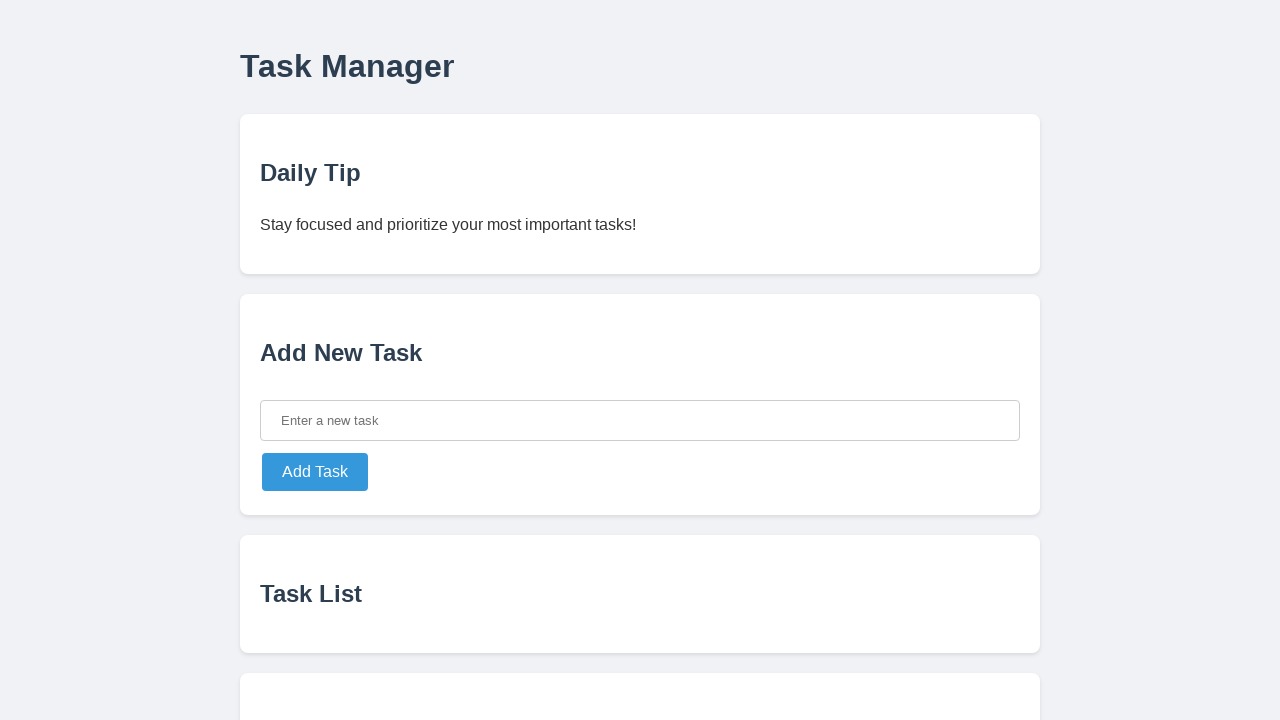

Located input field in 'Add New Task' card
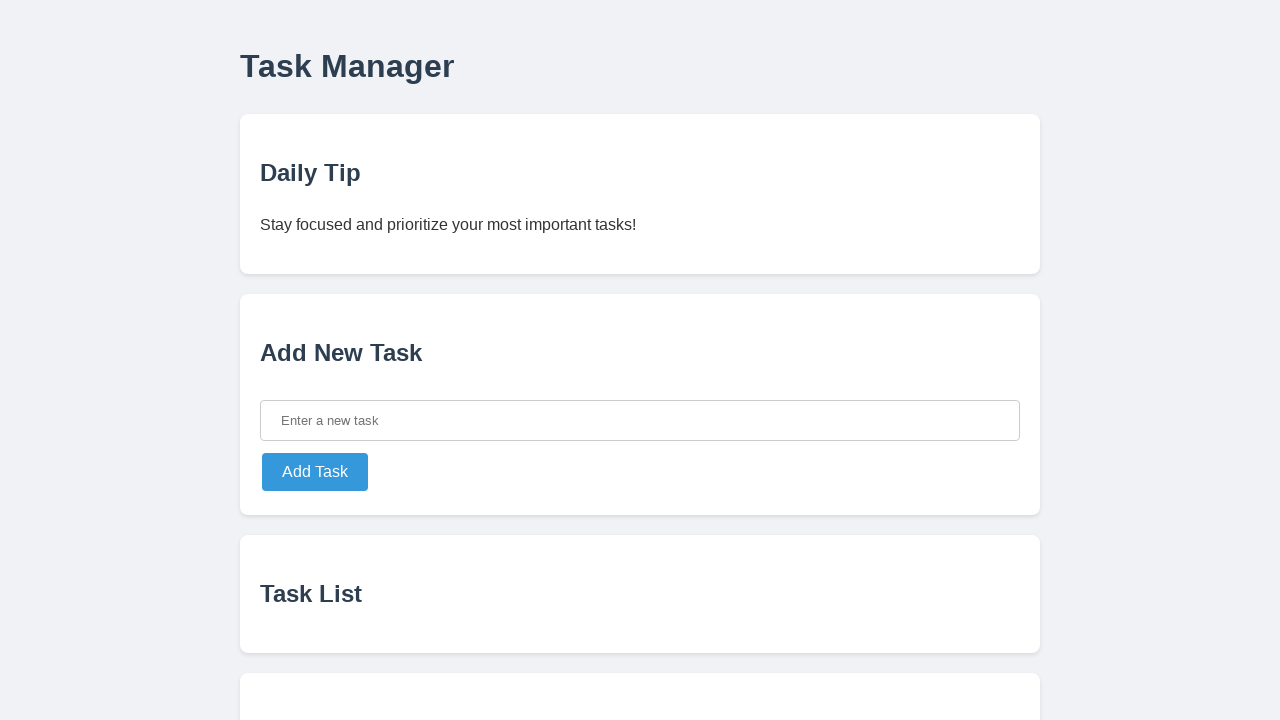

Located add task button
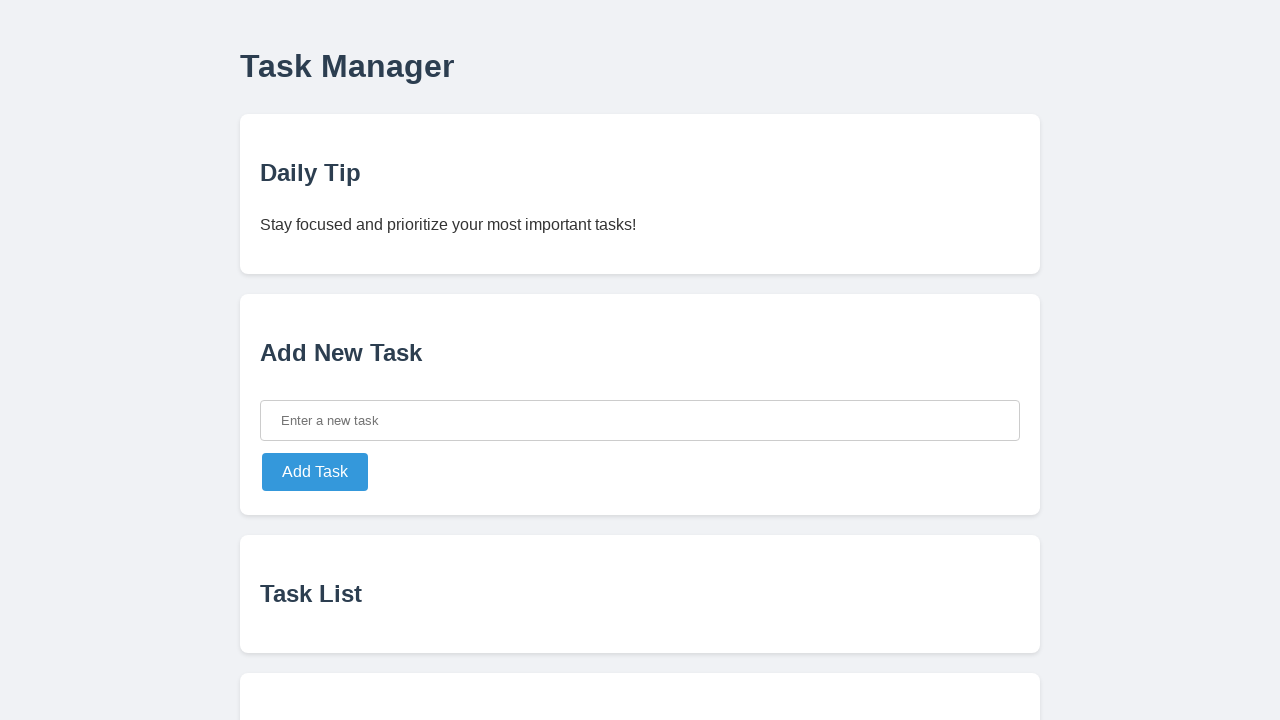

Filled input field with task text 'Complete project report' on xpath=//body//div/*[contains(text(), 'Add New Task')]/parent::div >> xpath=.//in
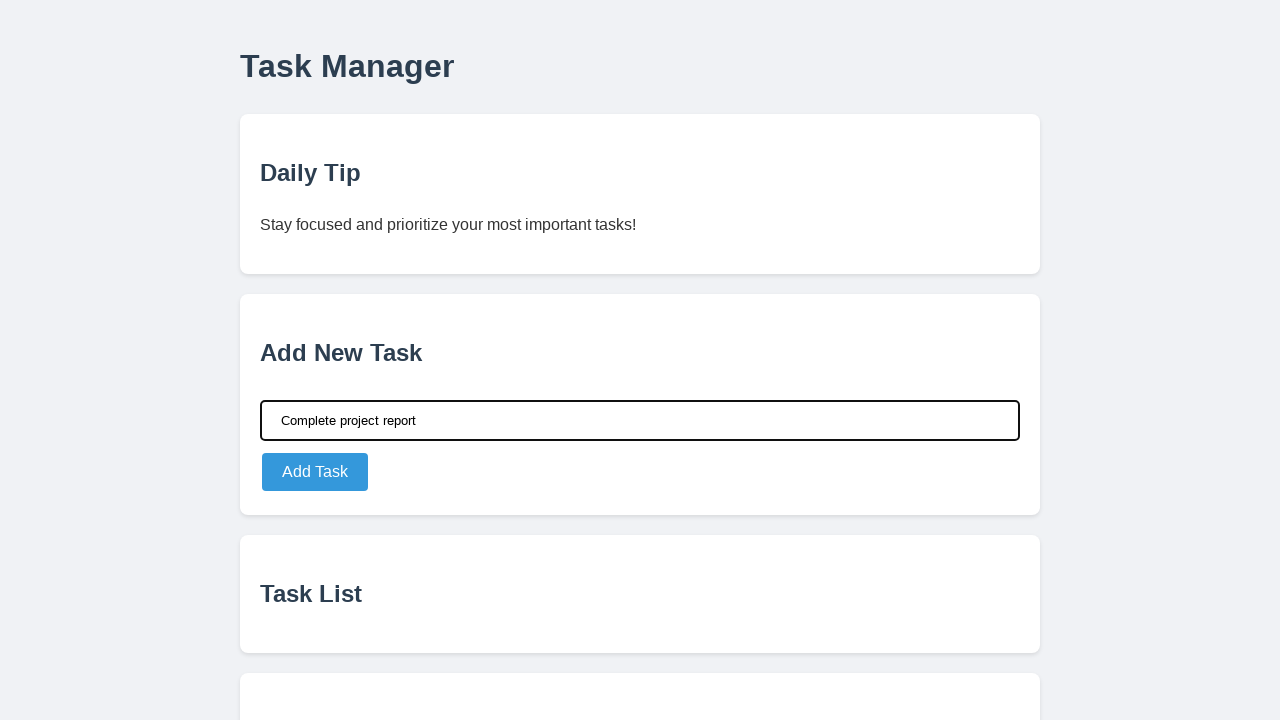

Clicked 'Add Task' button to create new task at (315, 472) on xpath=//body//div/*[contains(text(), 'Add New Task')]/parent::div >> xpath=.//bu
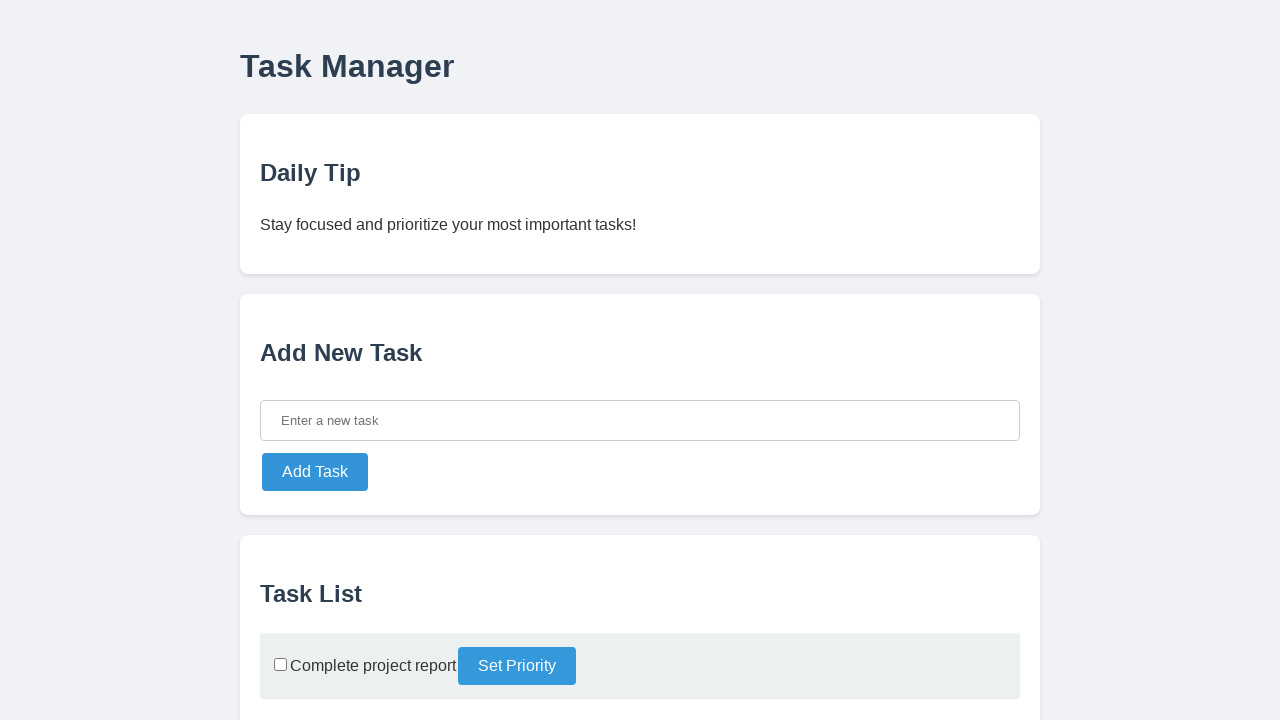

Located 'Task List' card
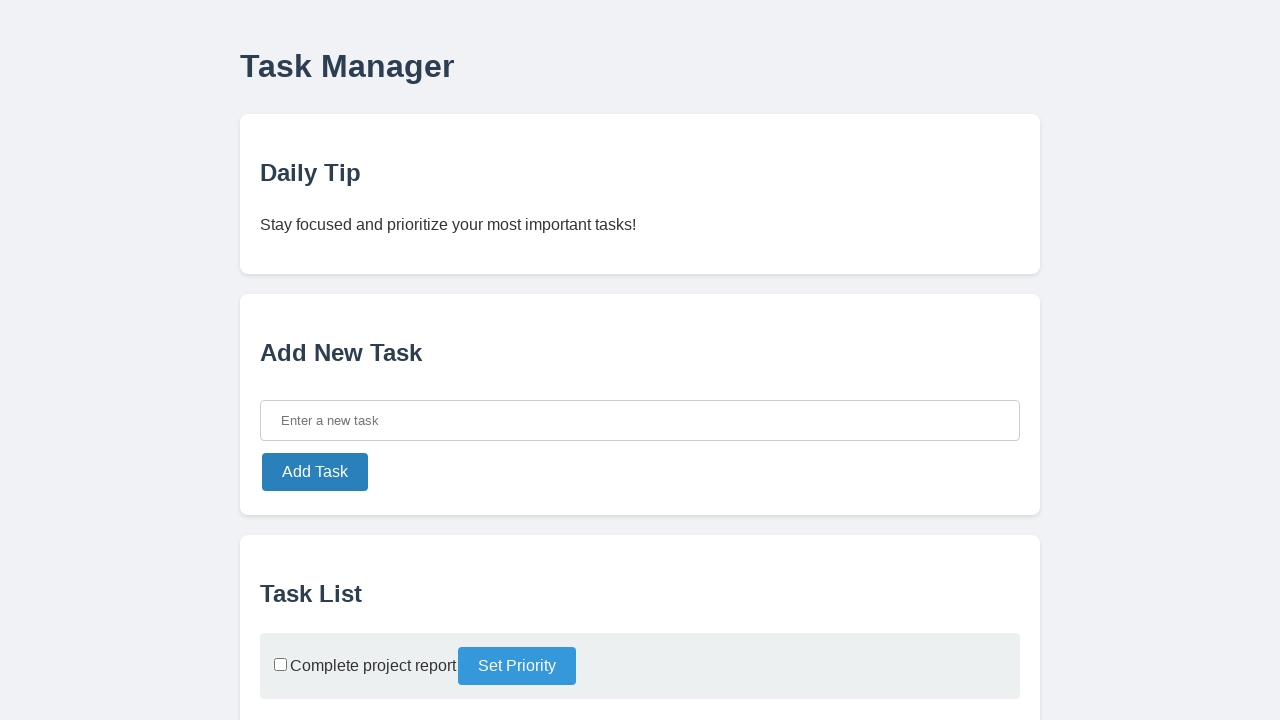

Located first task item in task list
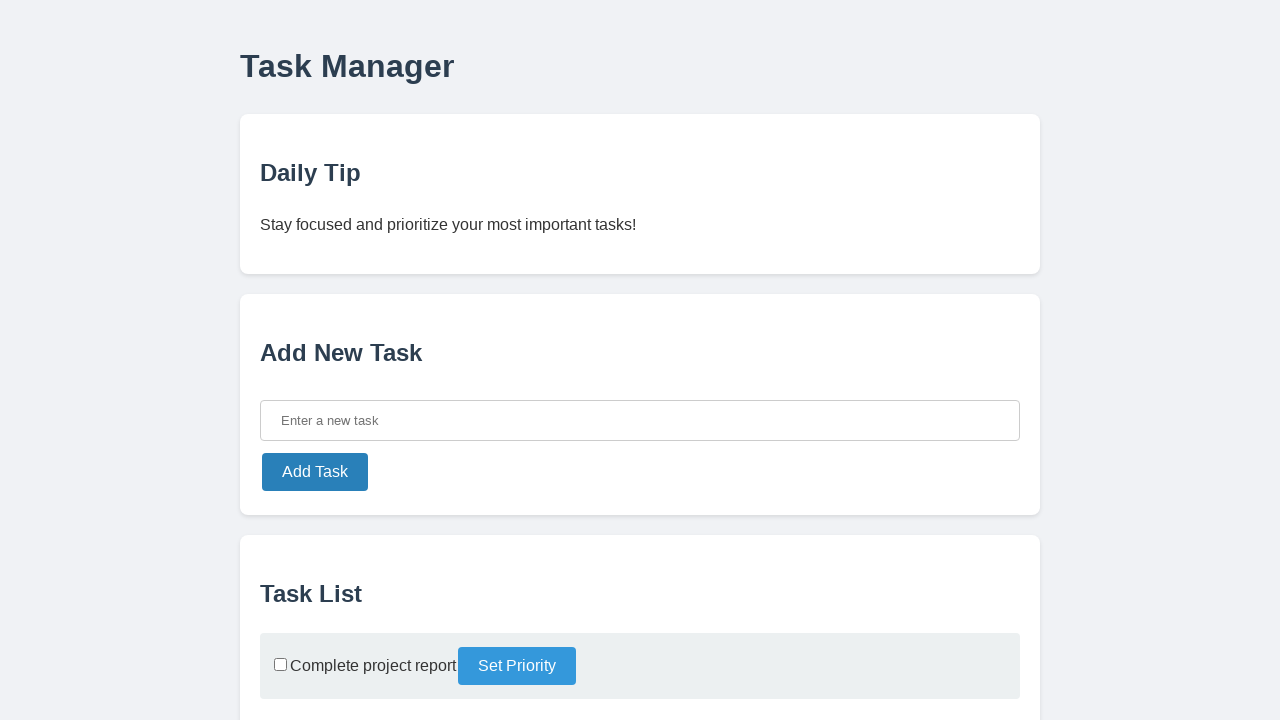

Waited for task item to become visible
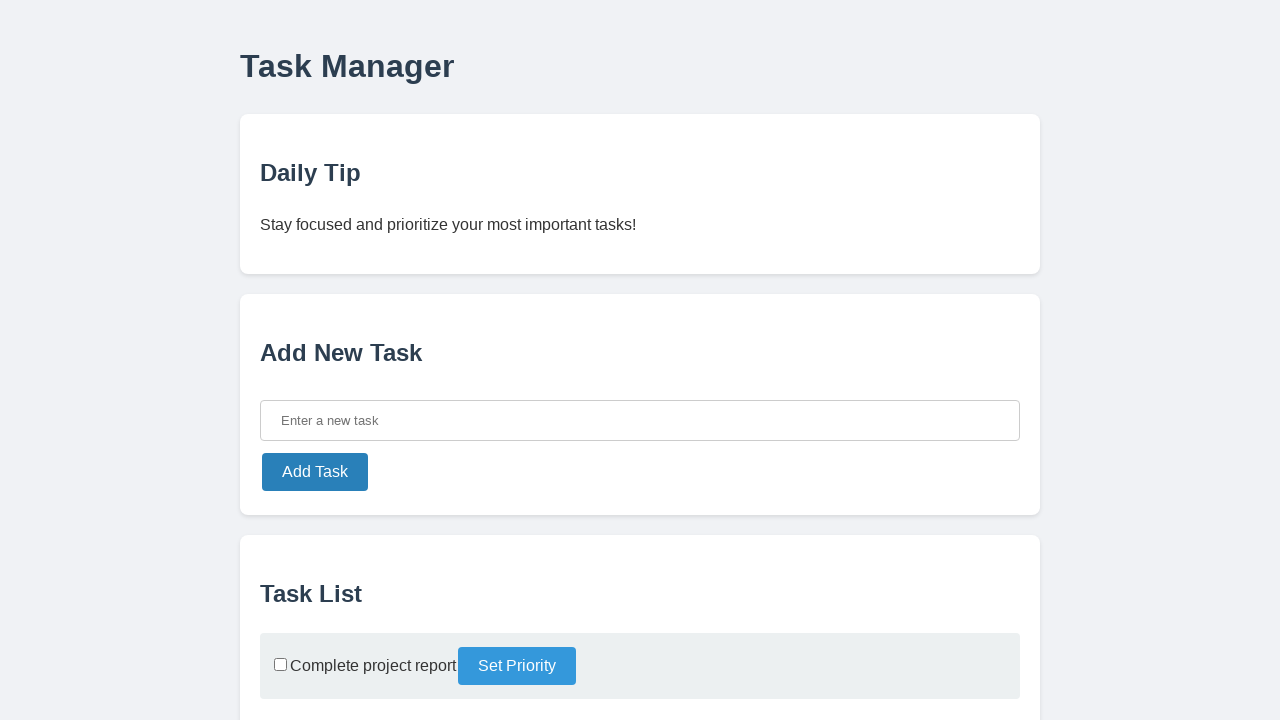

Located checkbox for task item
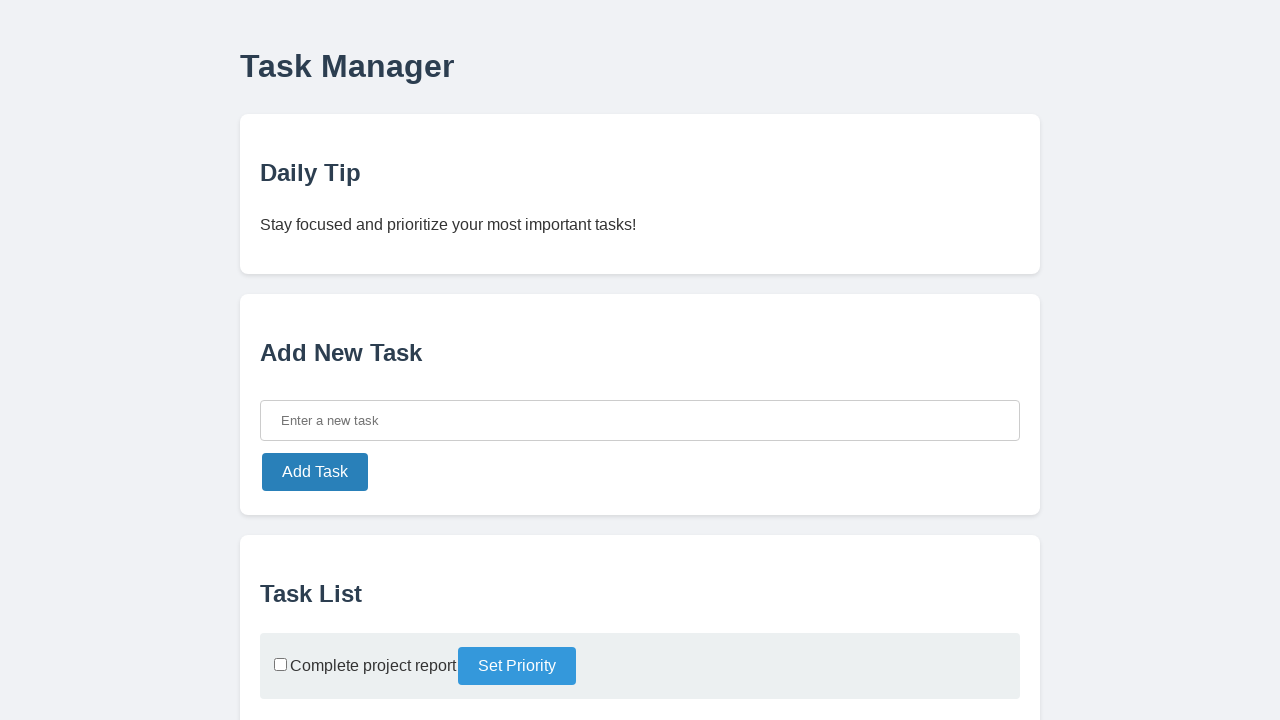

Checked the checkbox to mark task as completed at (280, 665) on xpath=//body//div/*[contains(text(), 'Task List')]/parent::div >> xpath=.//li >>
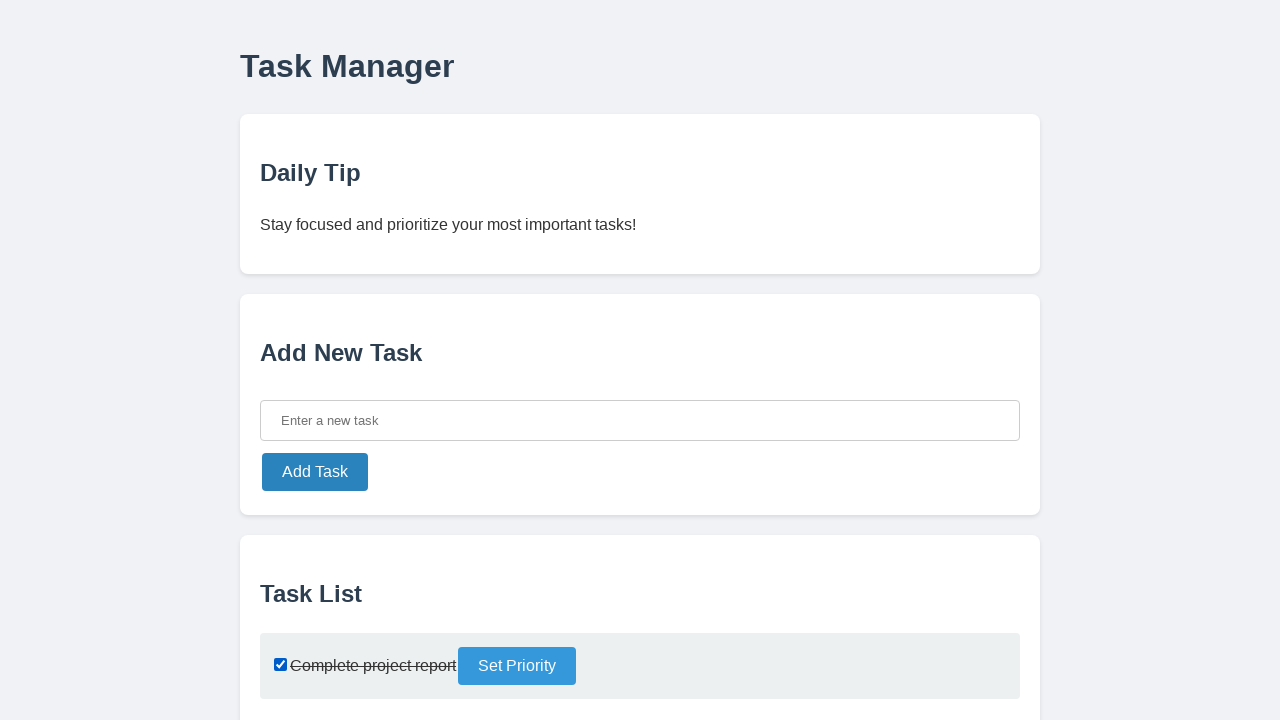

Located 'Completed Tasks' card
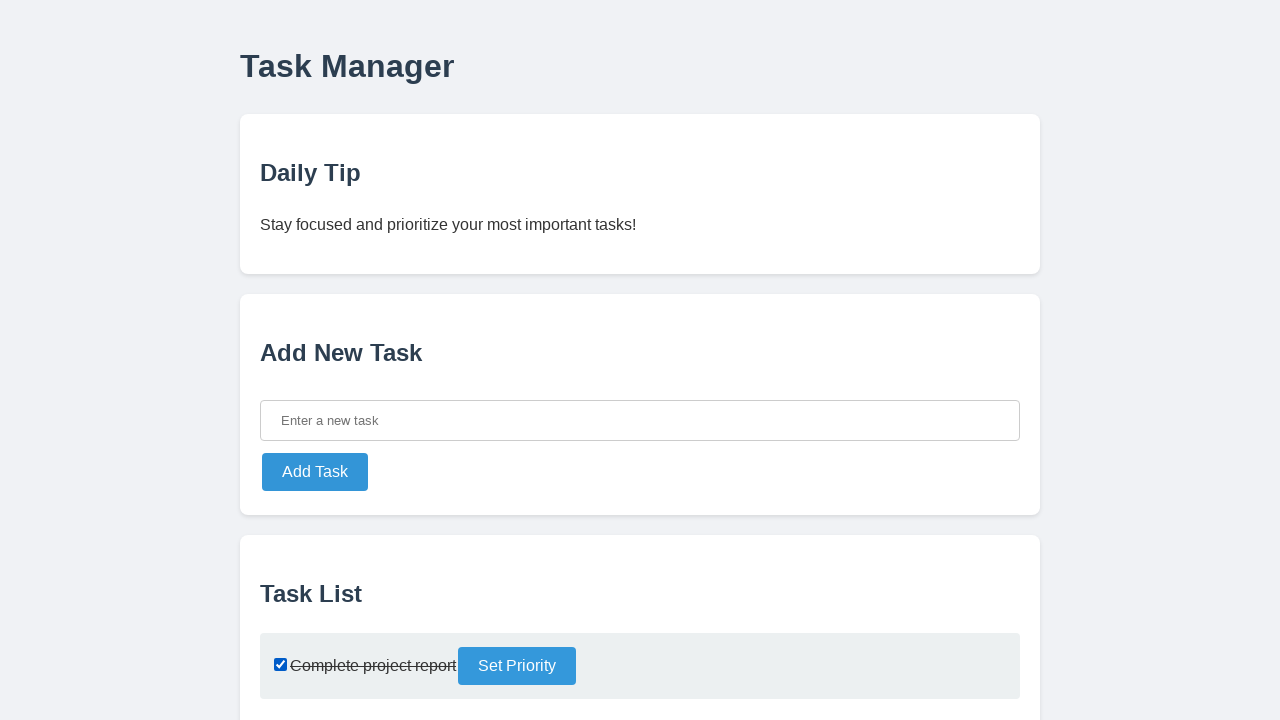

Located 'Show Completed Tasks' button
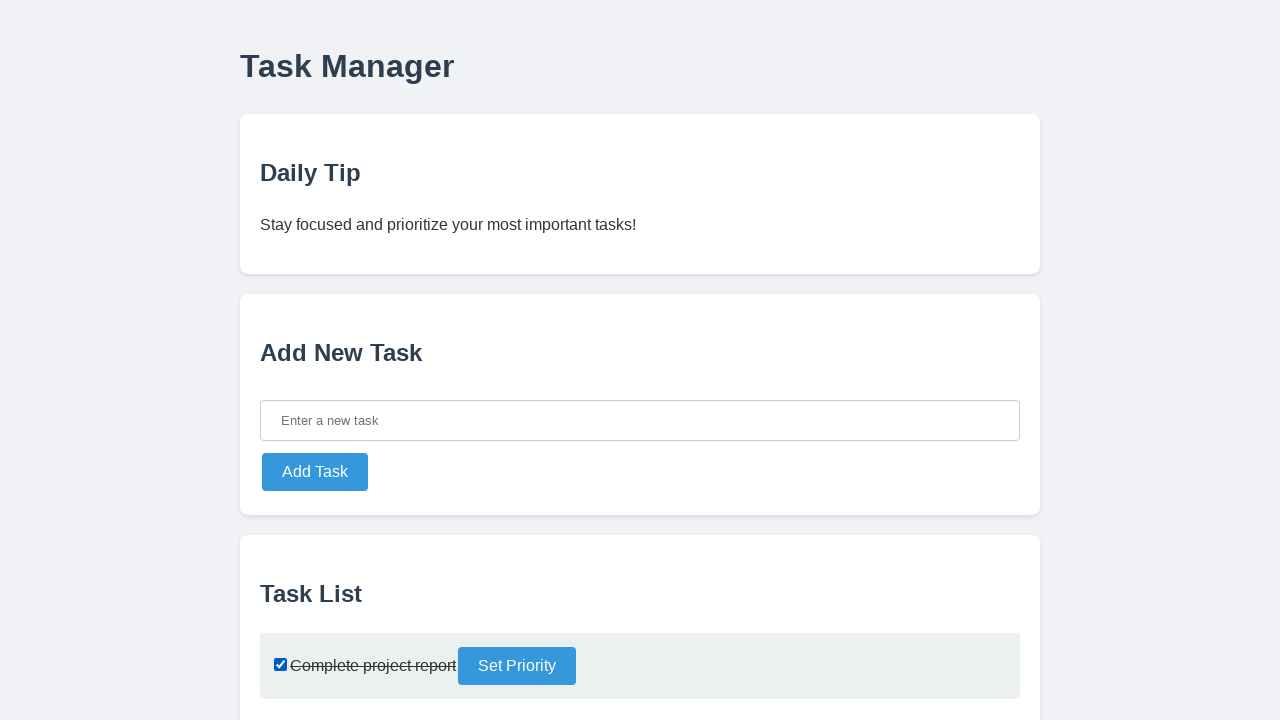

Clicked 'Show Completed Tasks' button at (366, 637) on xpath=//body//div/*[contains(text(), 'Completed Tasks')]/parent::div >> xpath=./
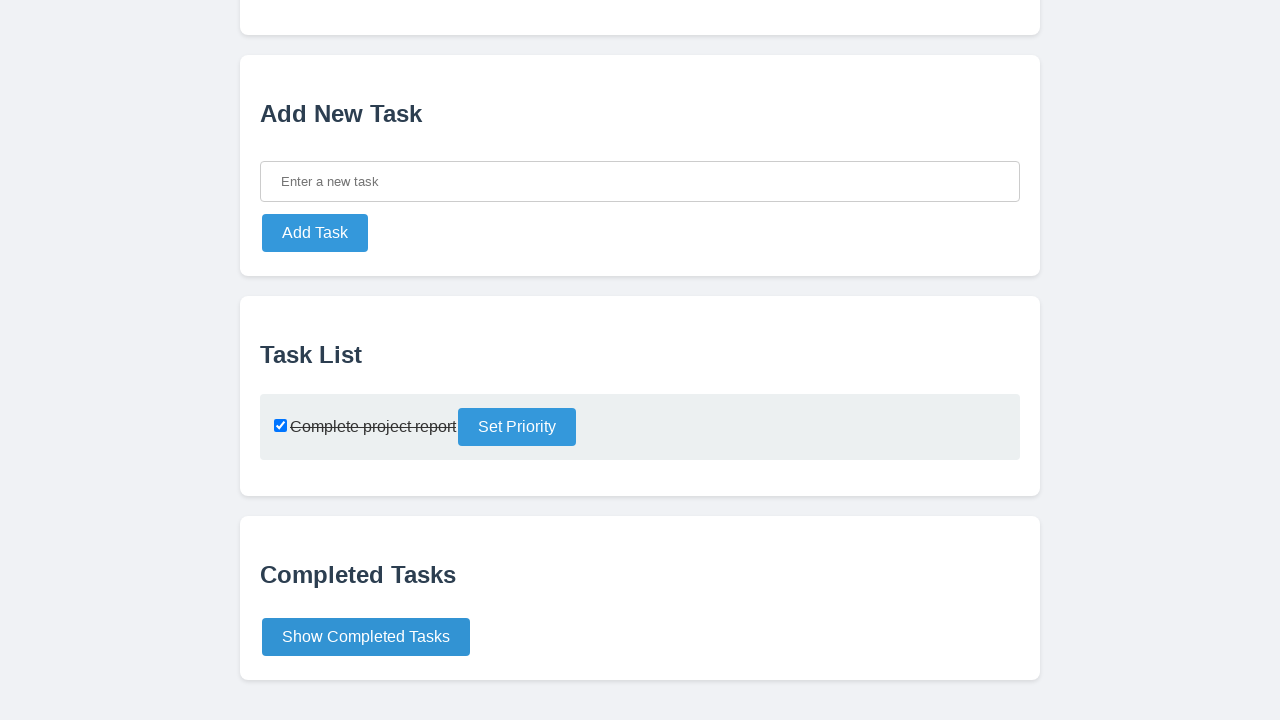

Located completed tasks list container
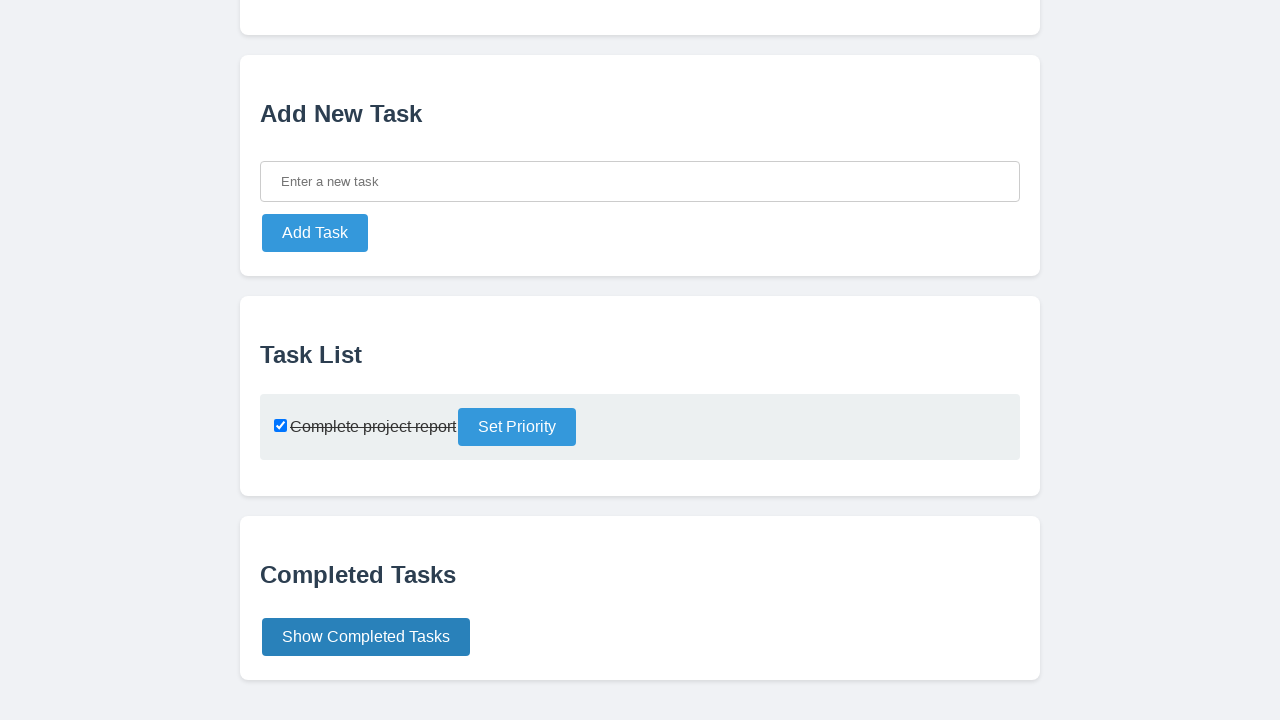

Waited for completed tasks list to become visible
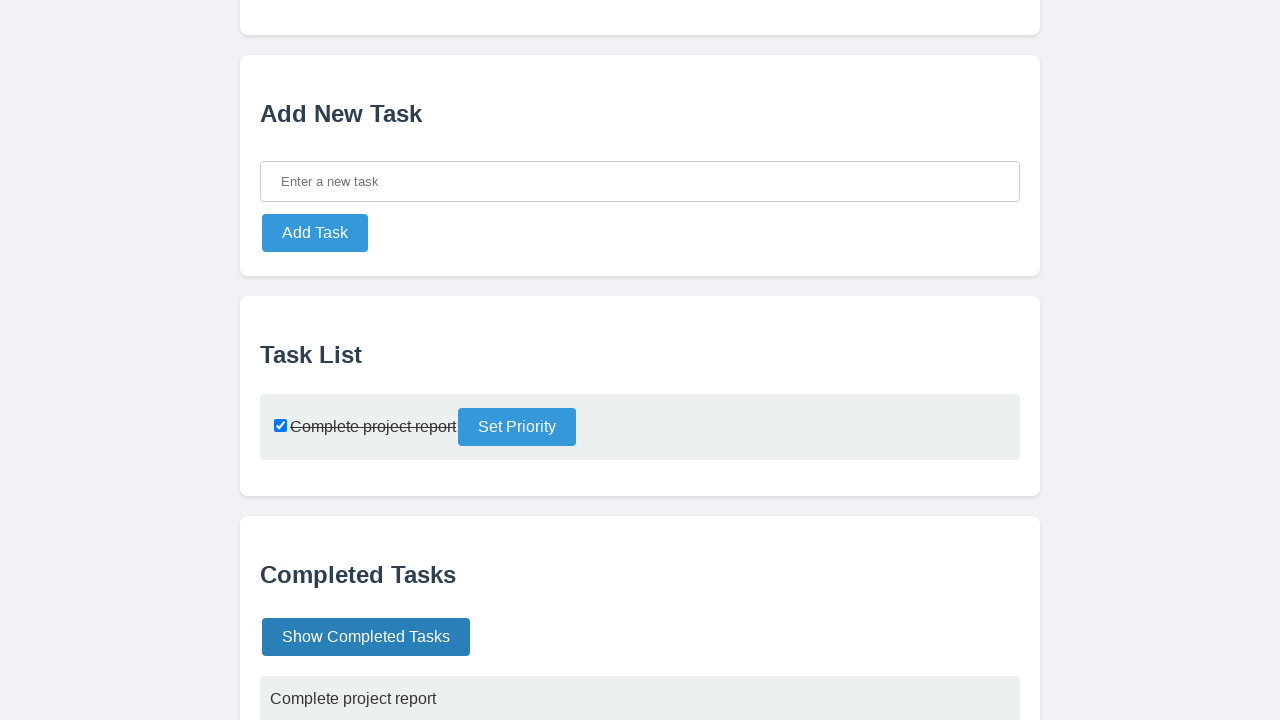

Located first completed task item
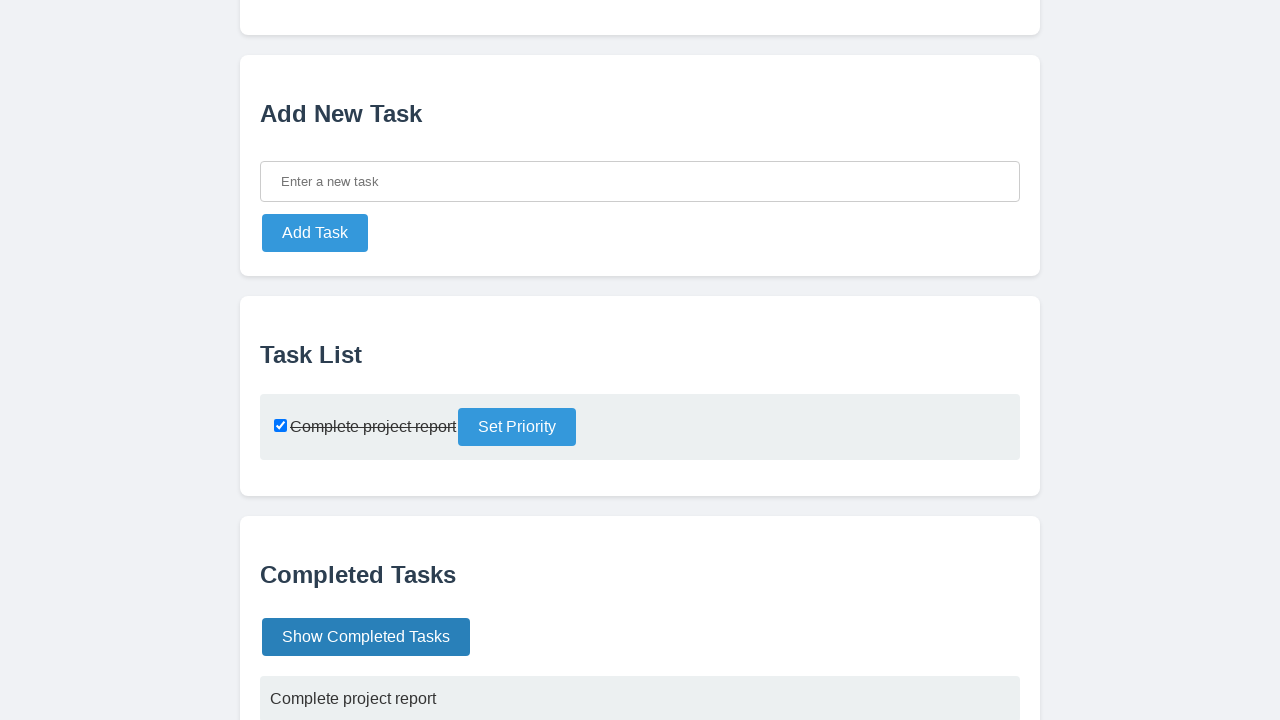

Verified completed task contains expected text 'Complete project report'
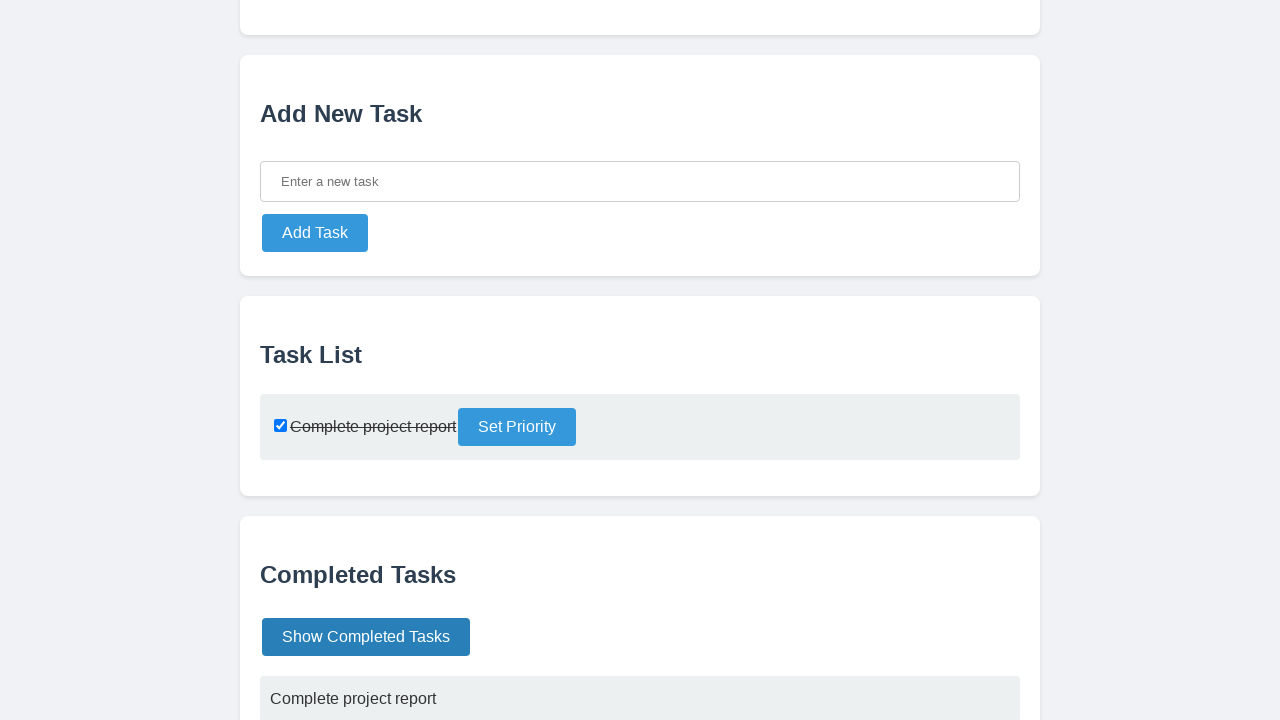

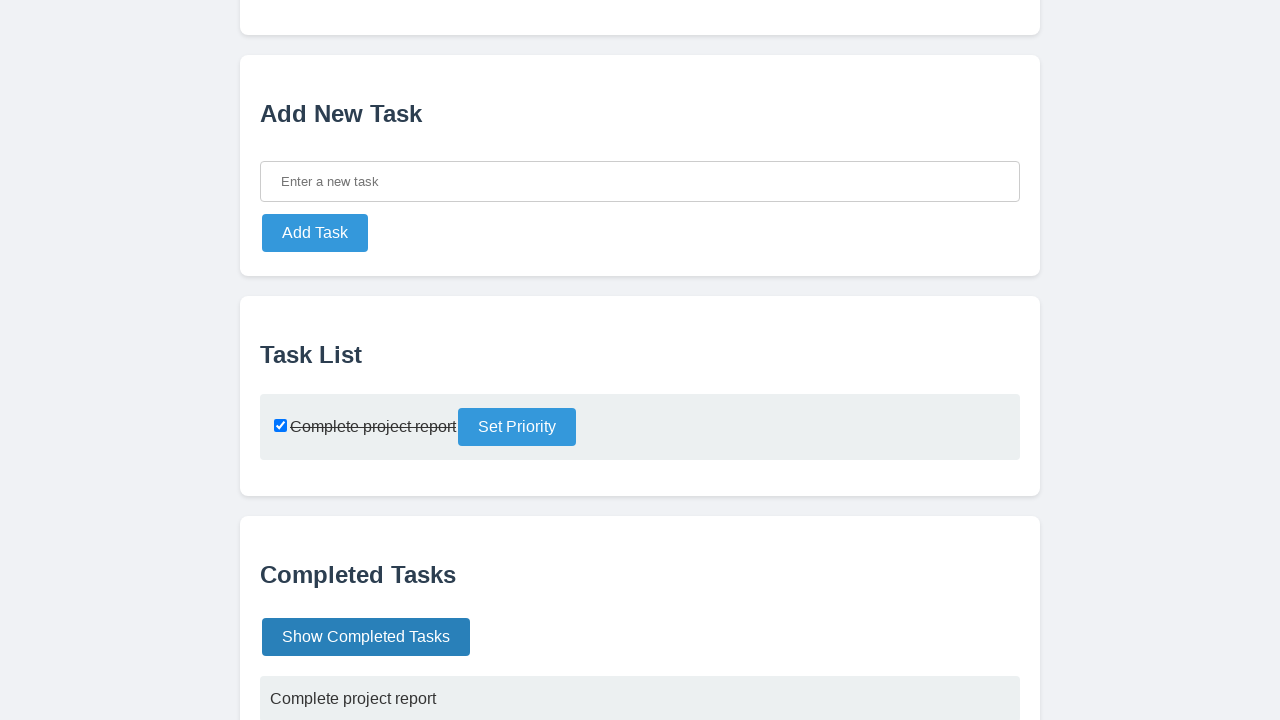